Tests that the Nakov.com homepage title contains "Svetlin Nakov"

Starting URL: https://nakov.com

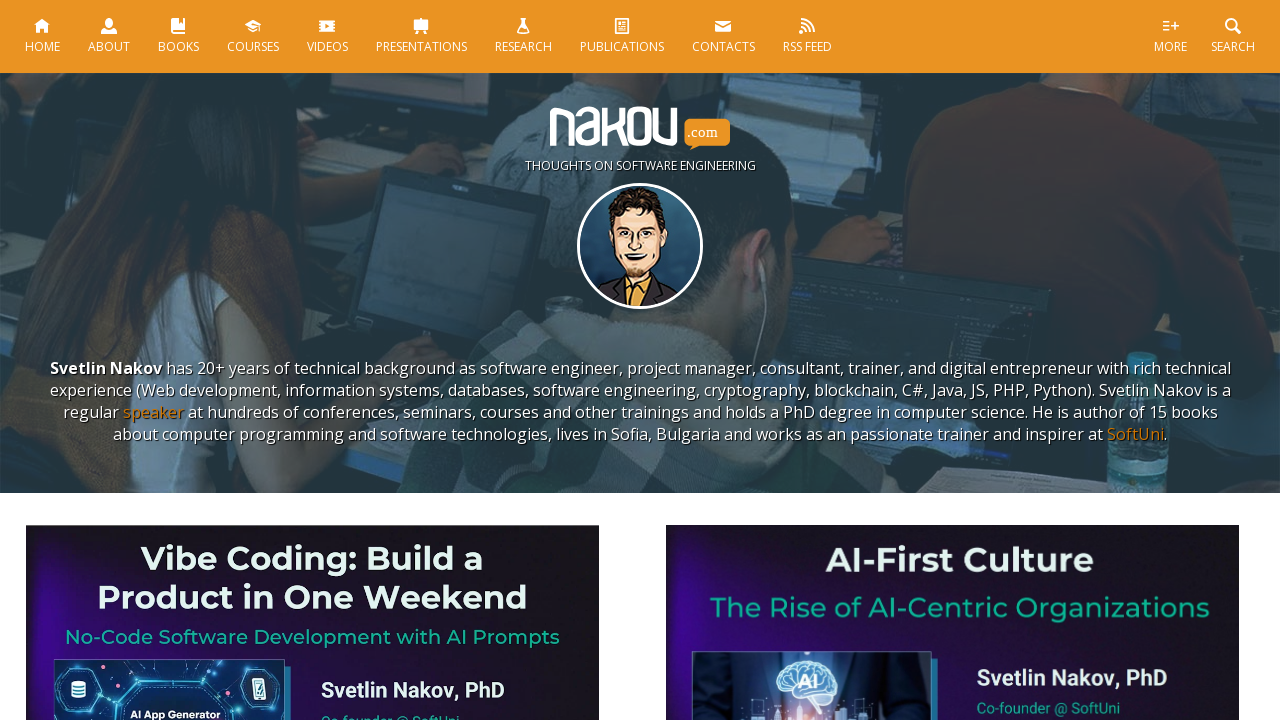

Navigated to https://nakov.com
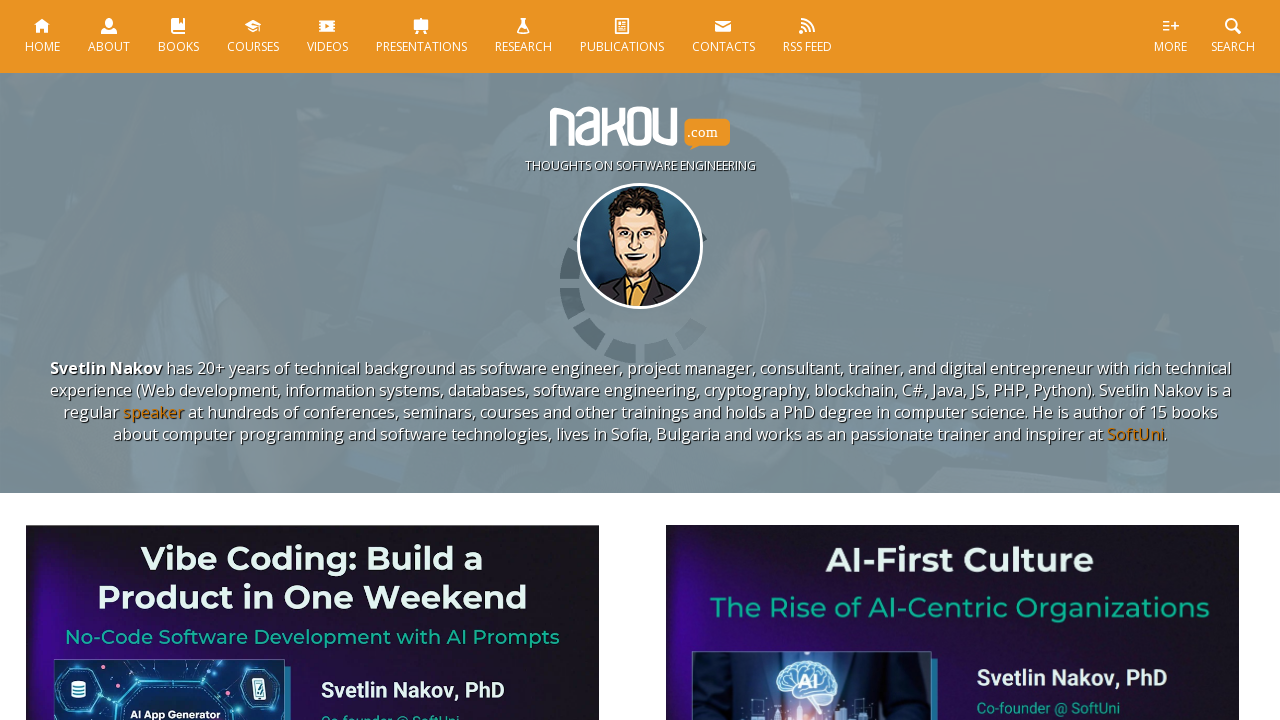

Verified page title contains 'Svetlin Nakov'
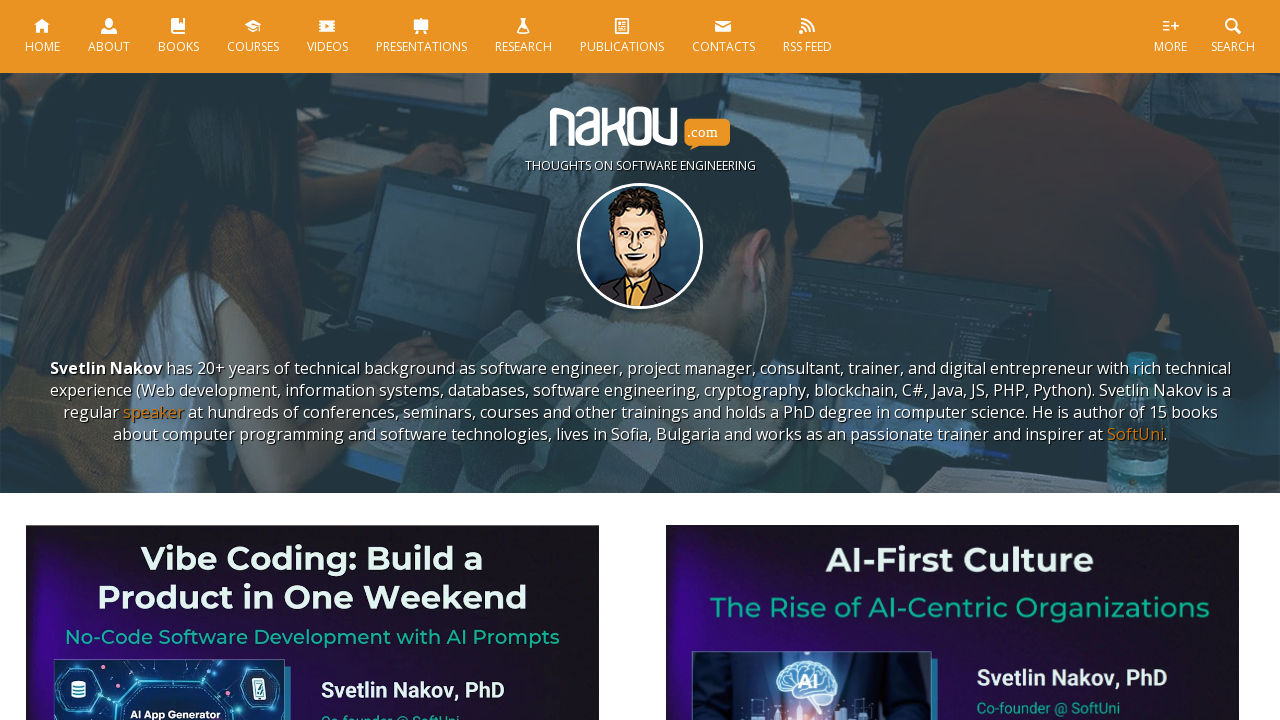

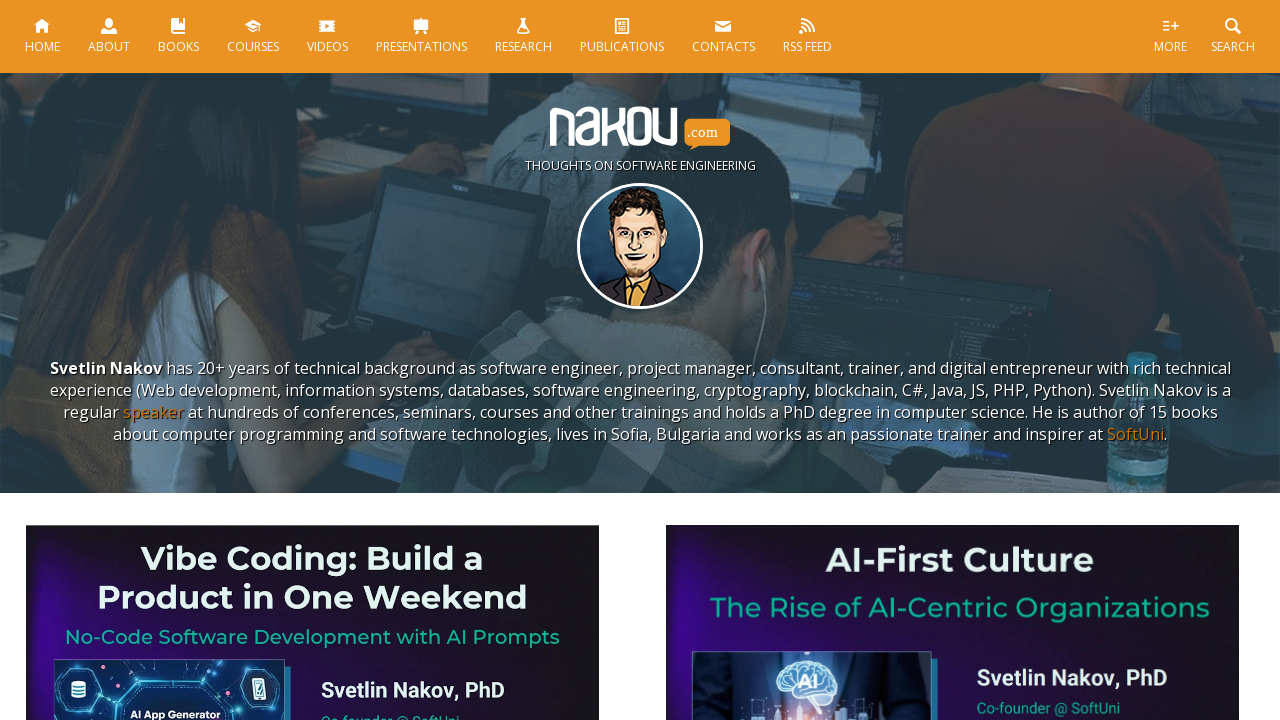